Reads a number from the page, calculates a mathematical formula, fills the answer, checks a checkbox and radio button, then submits

Starting URL: https://suninjuly.github.io/math.html

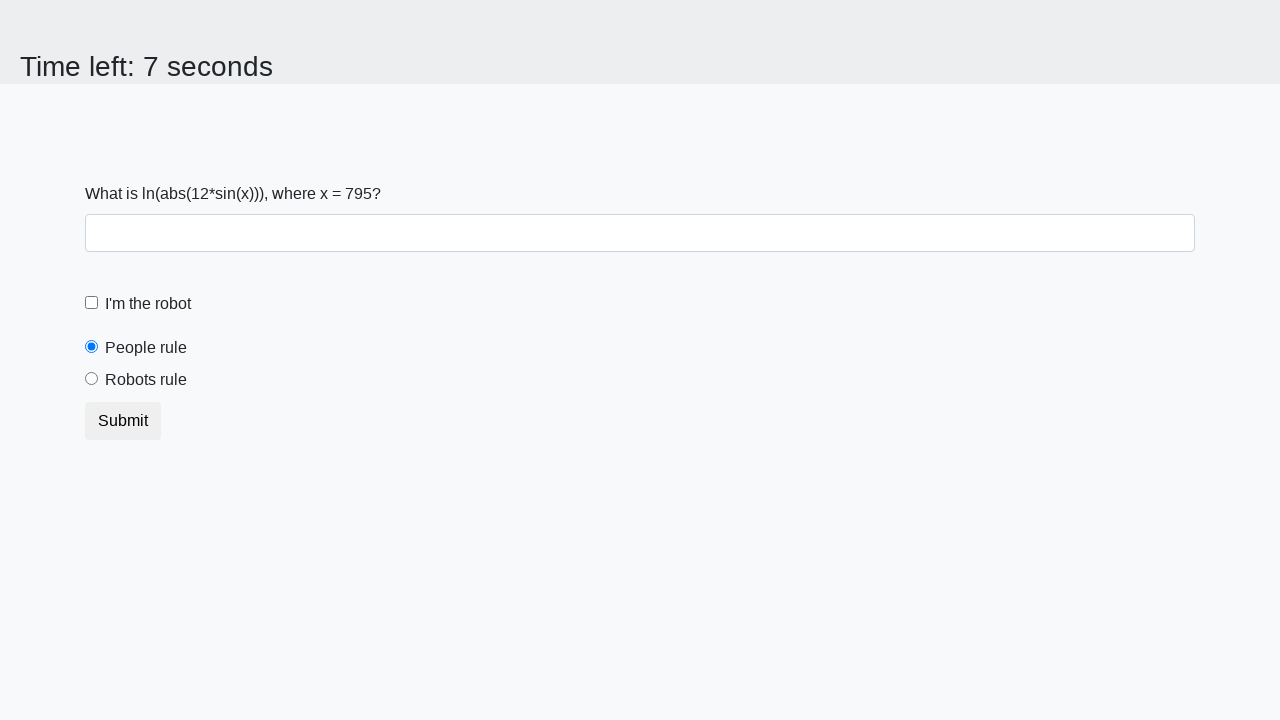

Read x value from the page
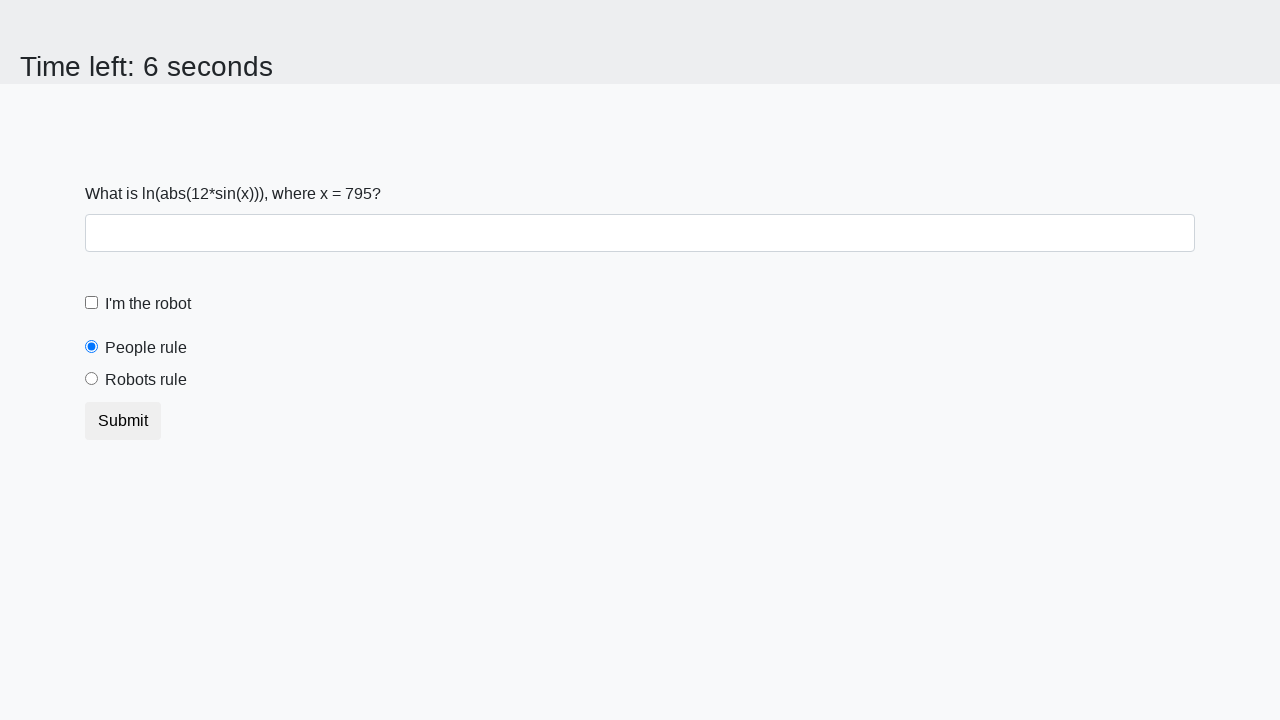

Calculated answer using formula: log(abs(12 * sin(795)))
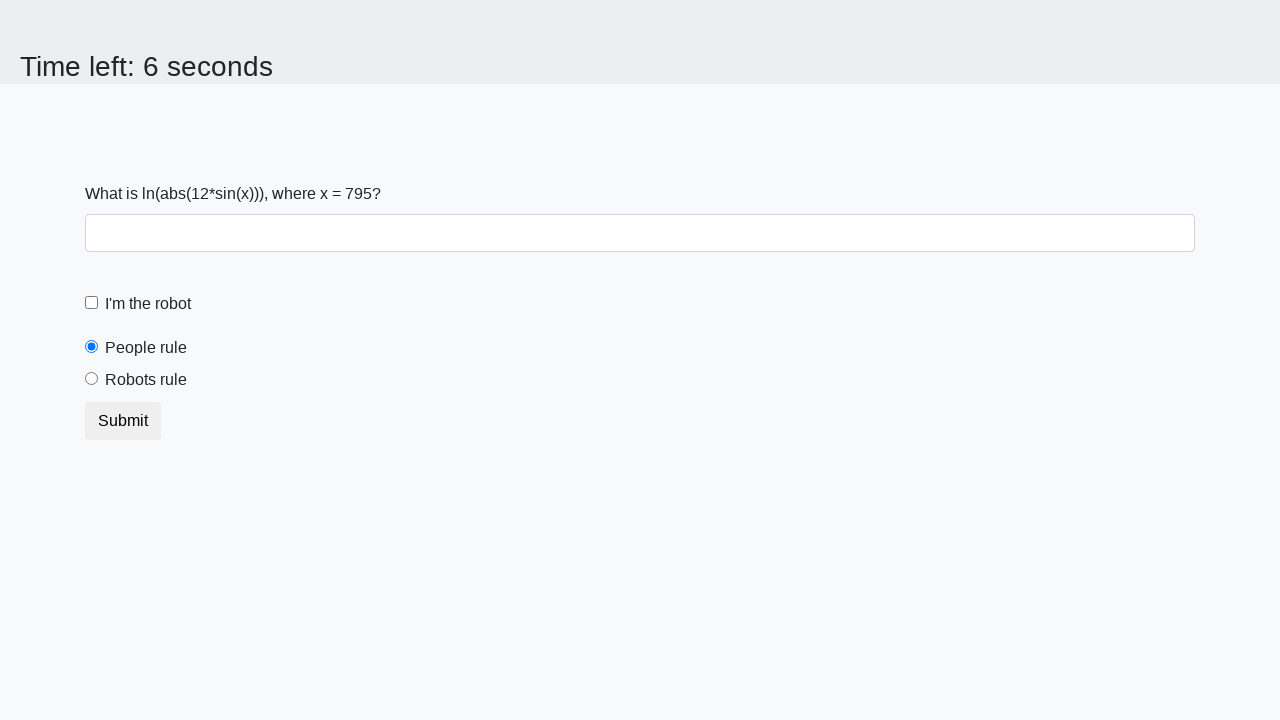

Filled answer field with '0.7484019266391618' on #answer
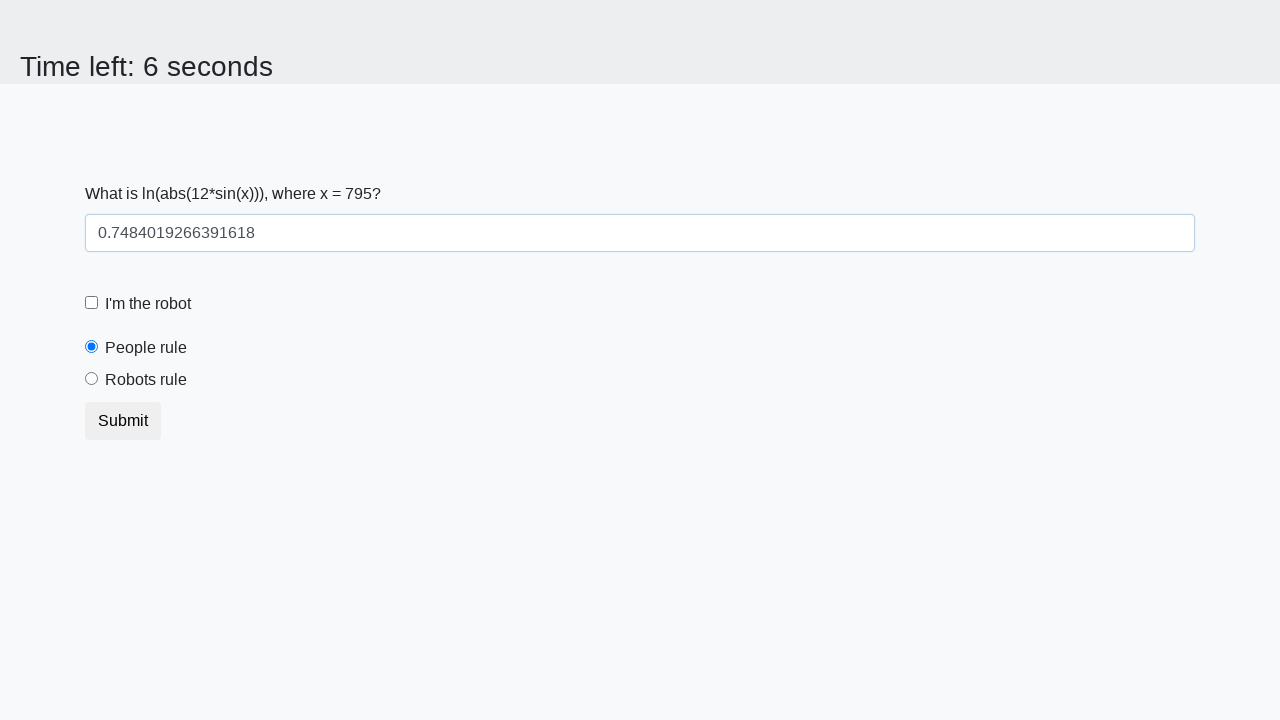

Checked the robot checkbox at (92, 303) on #robotCheckbox
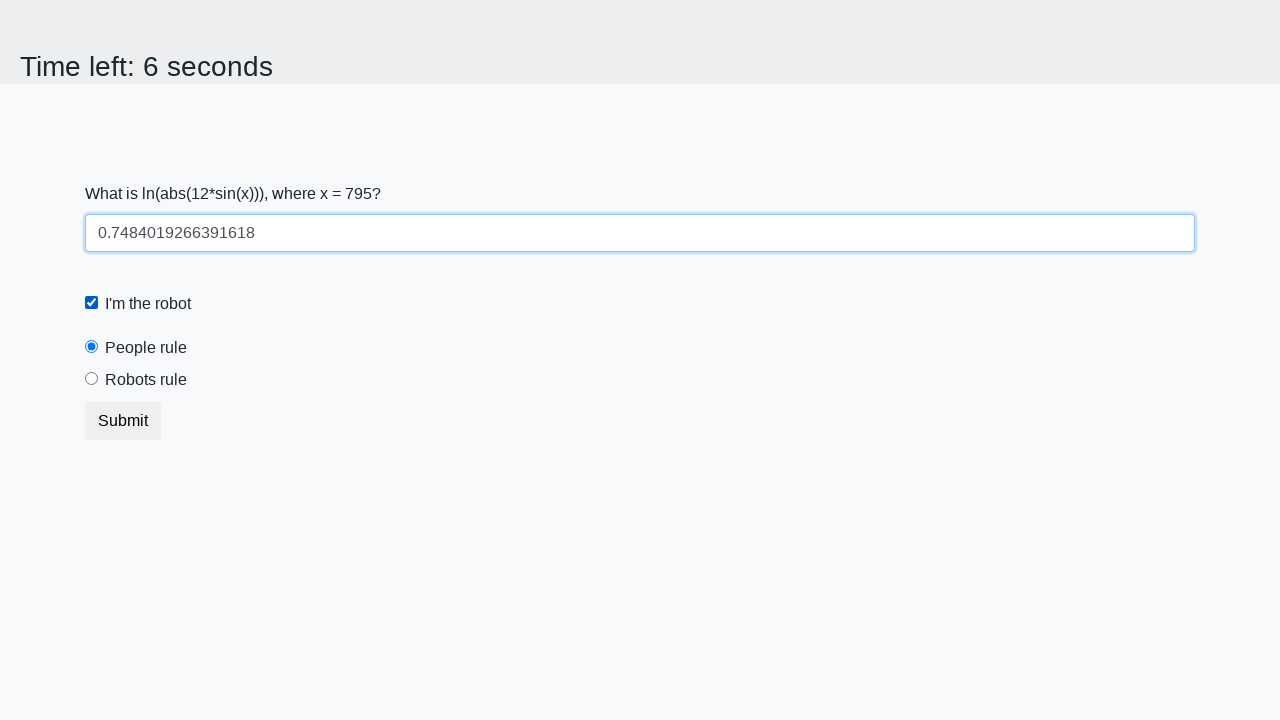

Selected the robot radio button at (92, 379) on #robotsRule
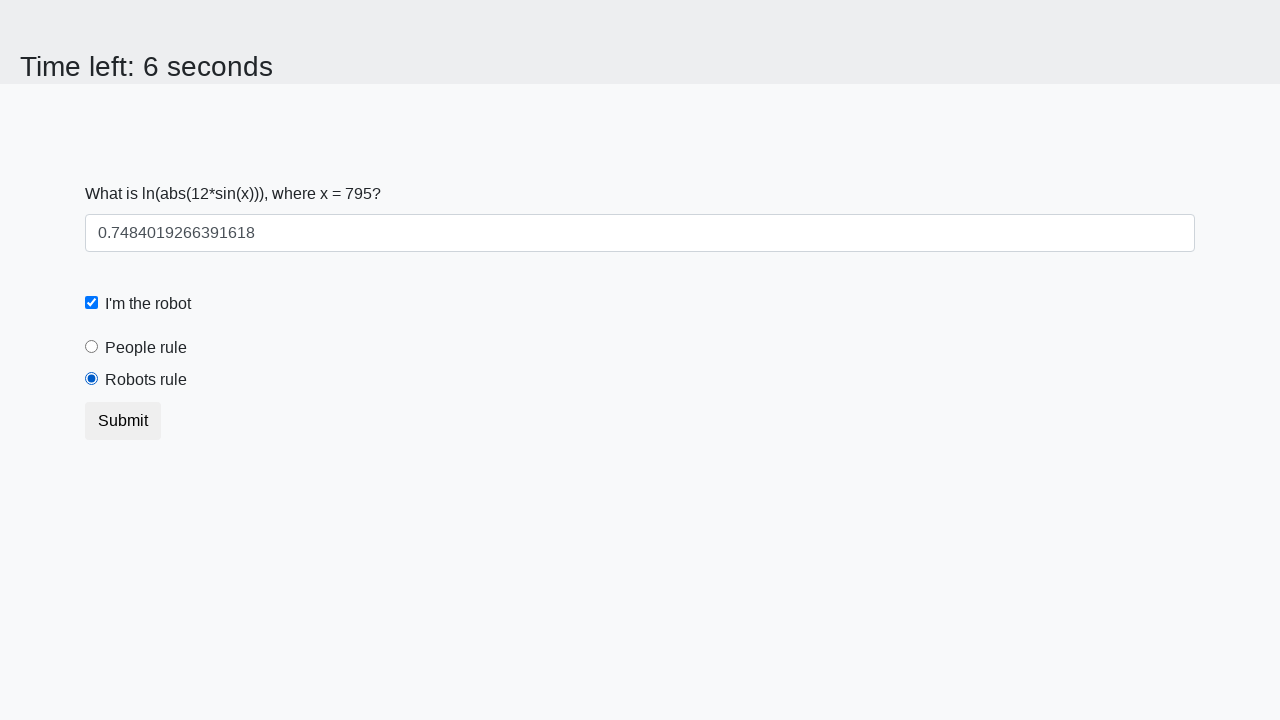

Clicked the submit button at (123, 421) on .btn
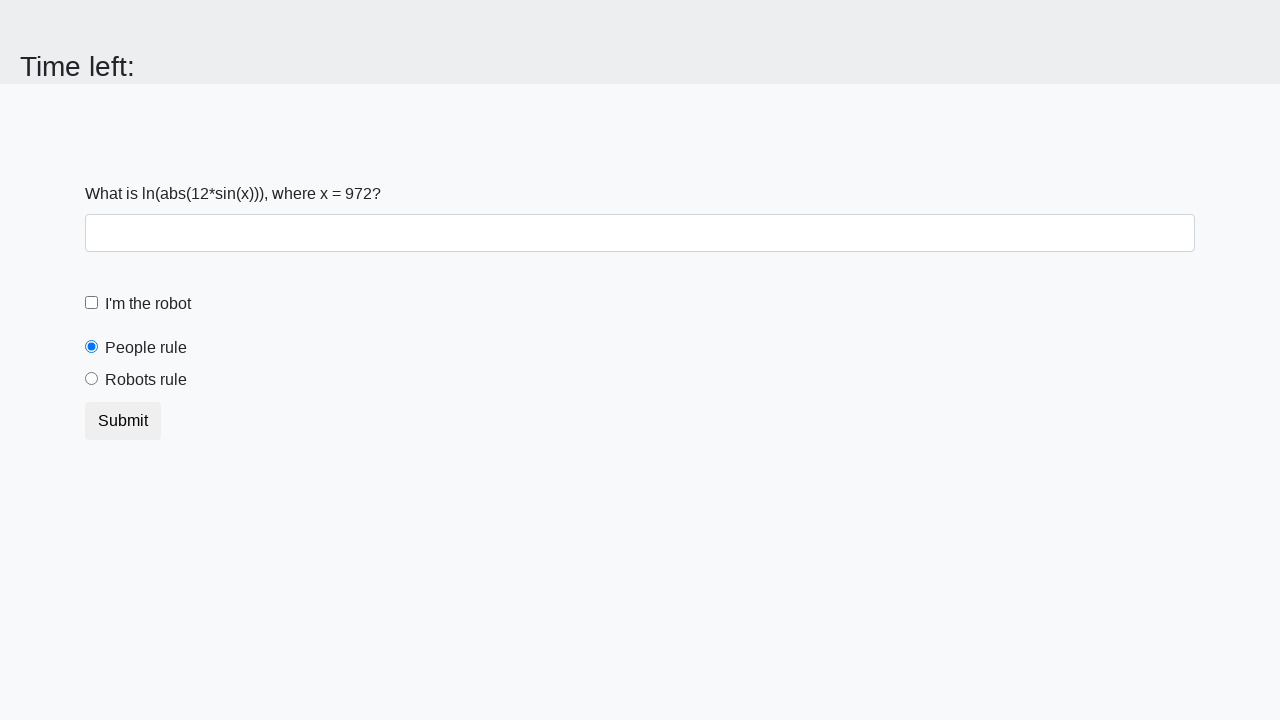

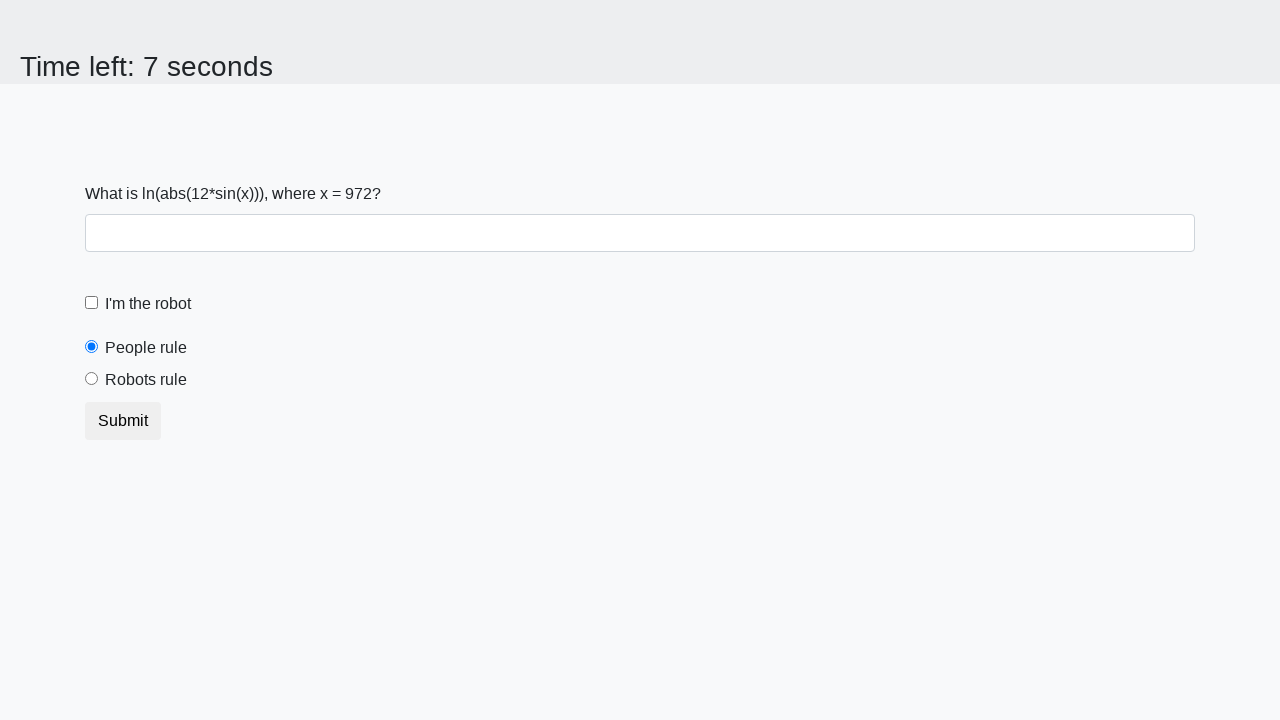